Tests a kitten collecting game by opening the menu, navigating to the game, starting it, and clicking on kitten images until game over appears.

Starting URL: http://thelab.boozang.com/

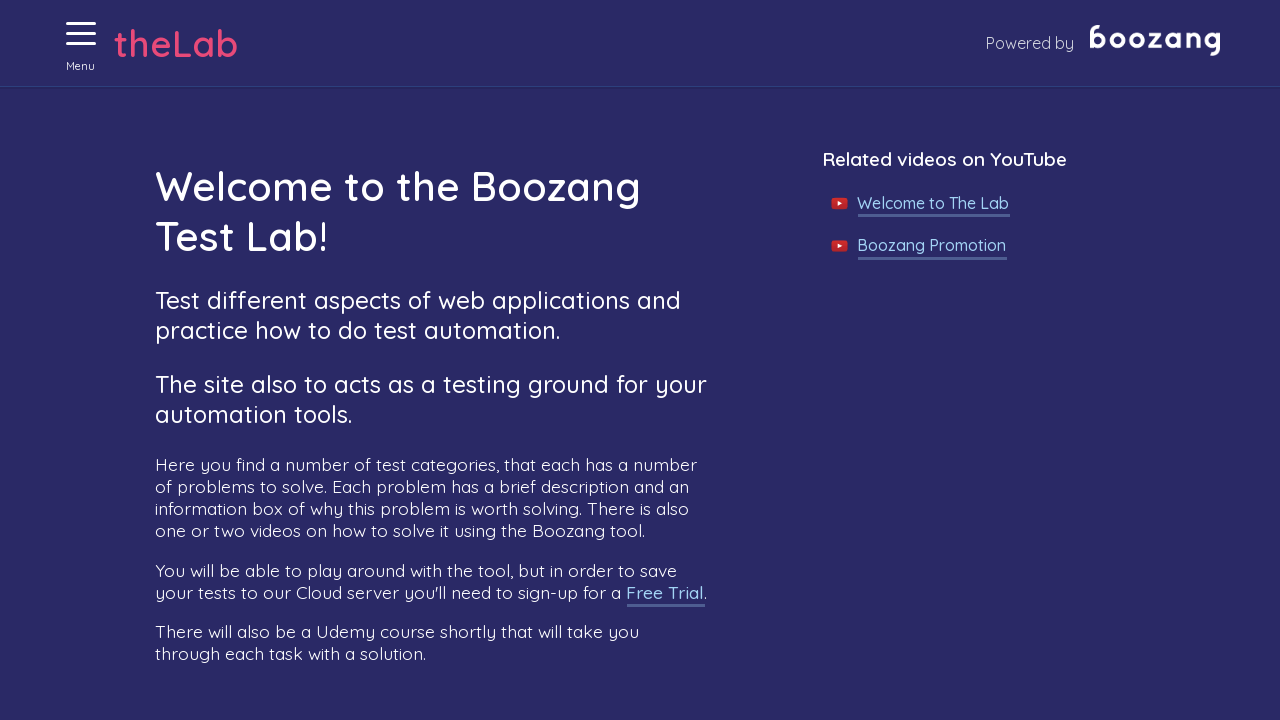

Clicked menu button to open menu at (81, 34) on xpath=//button[@aria-label='Menu' and @aria-expanded='false']
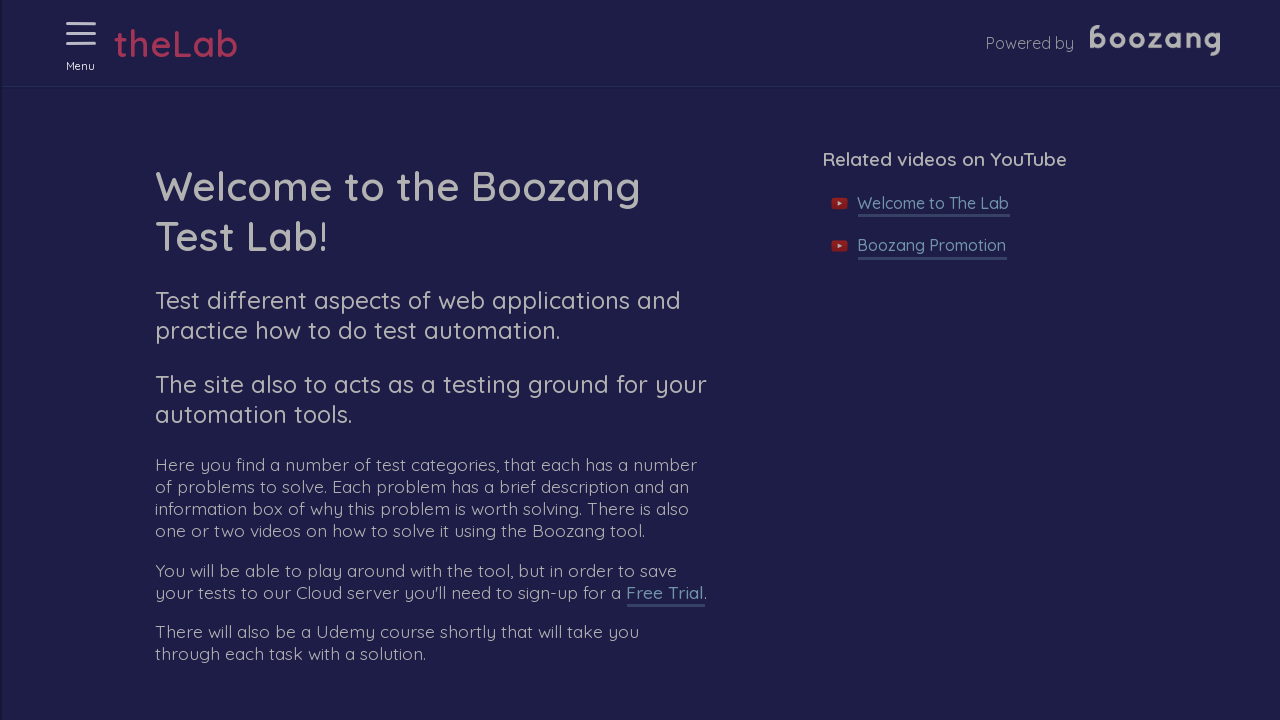

Clicked 'Collecting kittens' link to navigate to game at (119, 628) on xpath=//a[.='Collecting kittens']
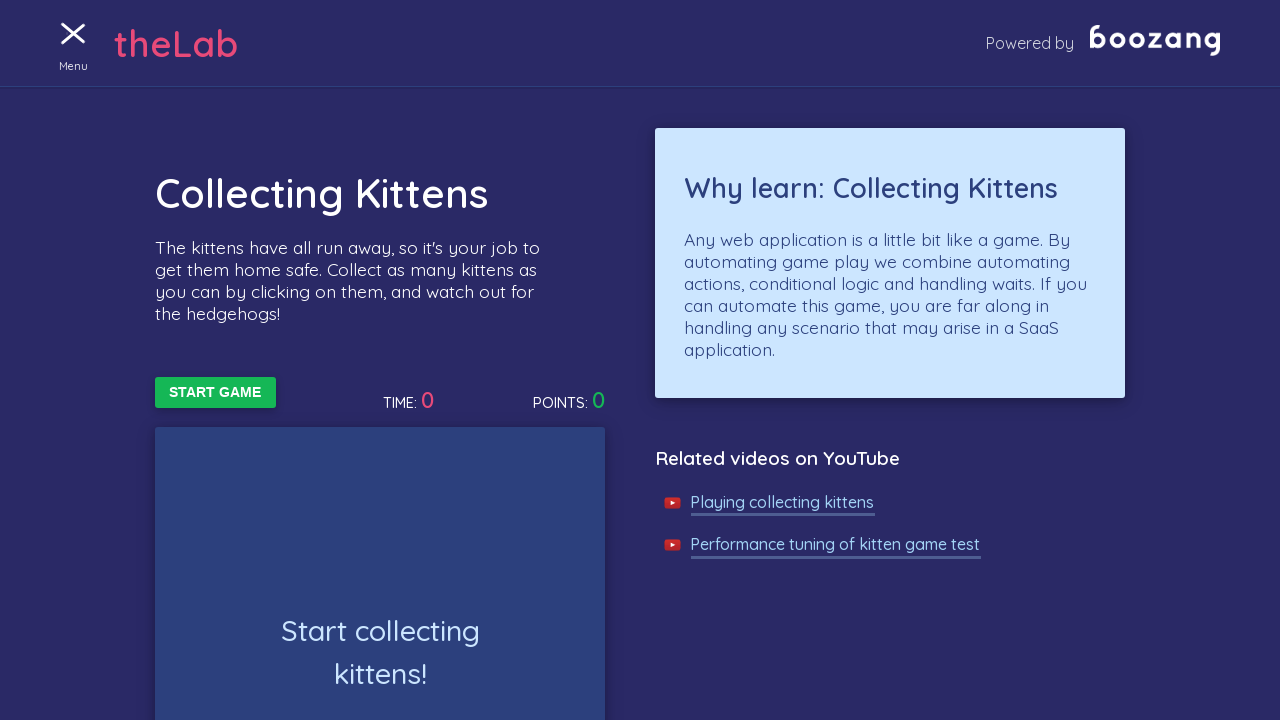

Clicked 'Start Game' button to begin the game at (215, 393) on xpath=//button[text()='Start Game']
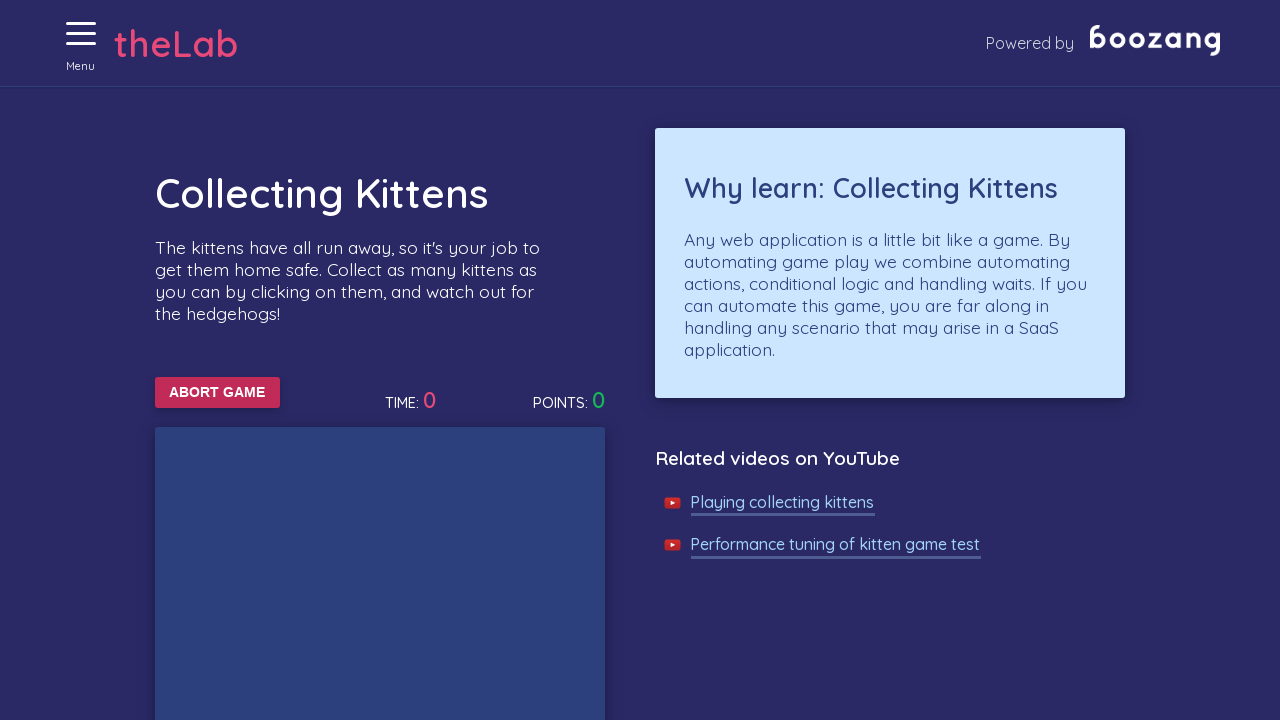

Kitten image became visible
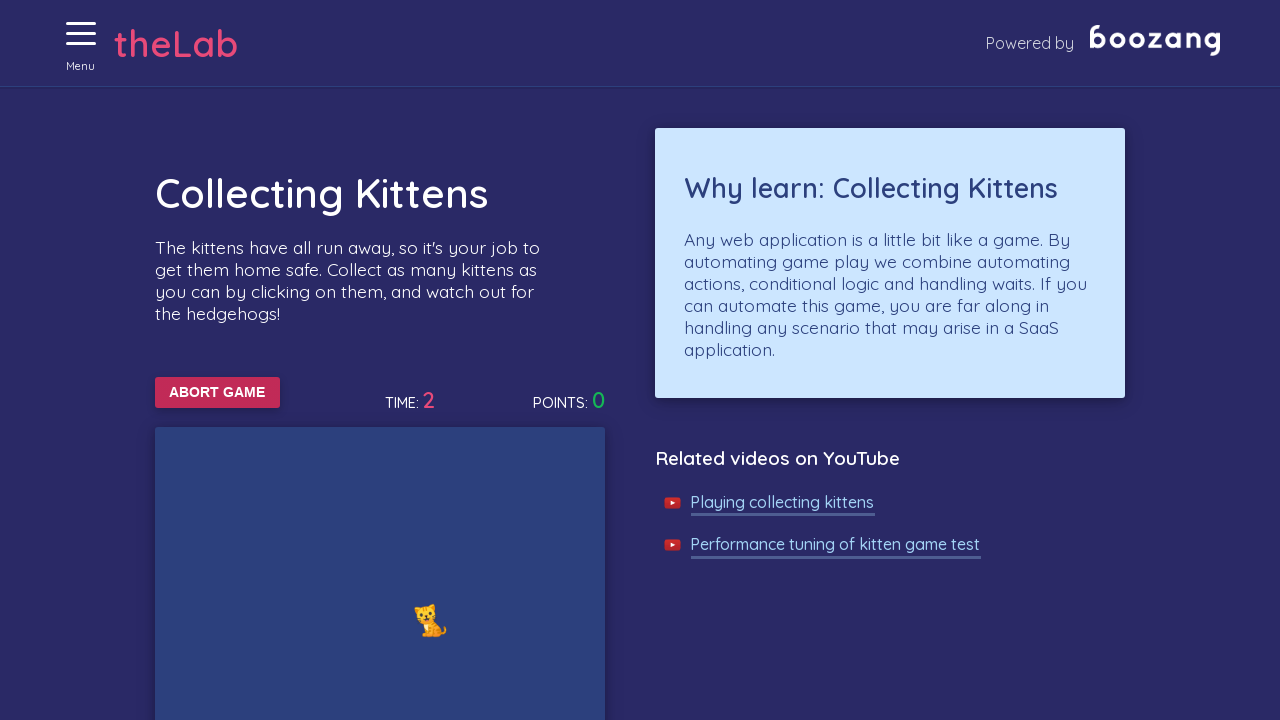

Clicked on kitten image at (430, 620) on xpath=//img[@alt='Cat'] >> nth=0
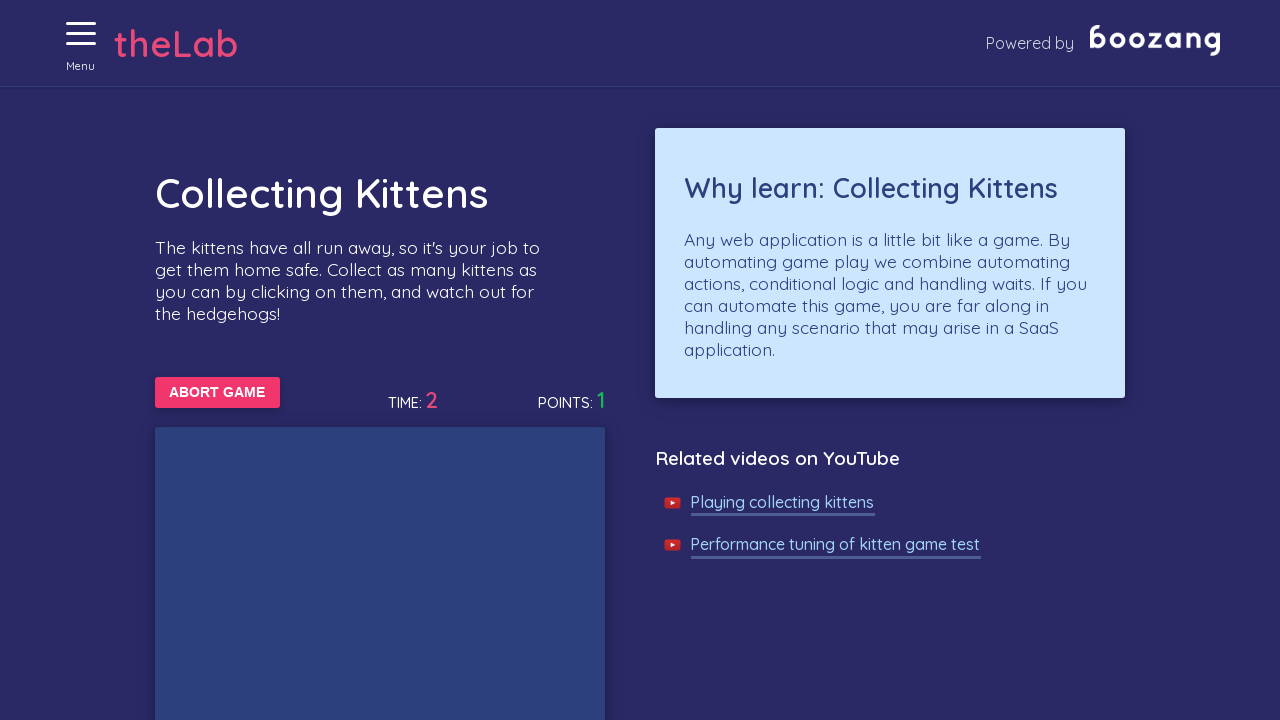

Kitten image became visible
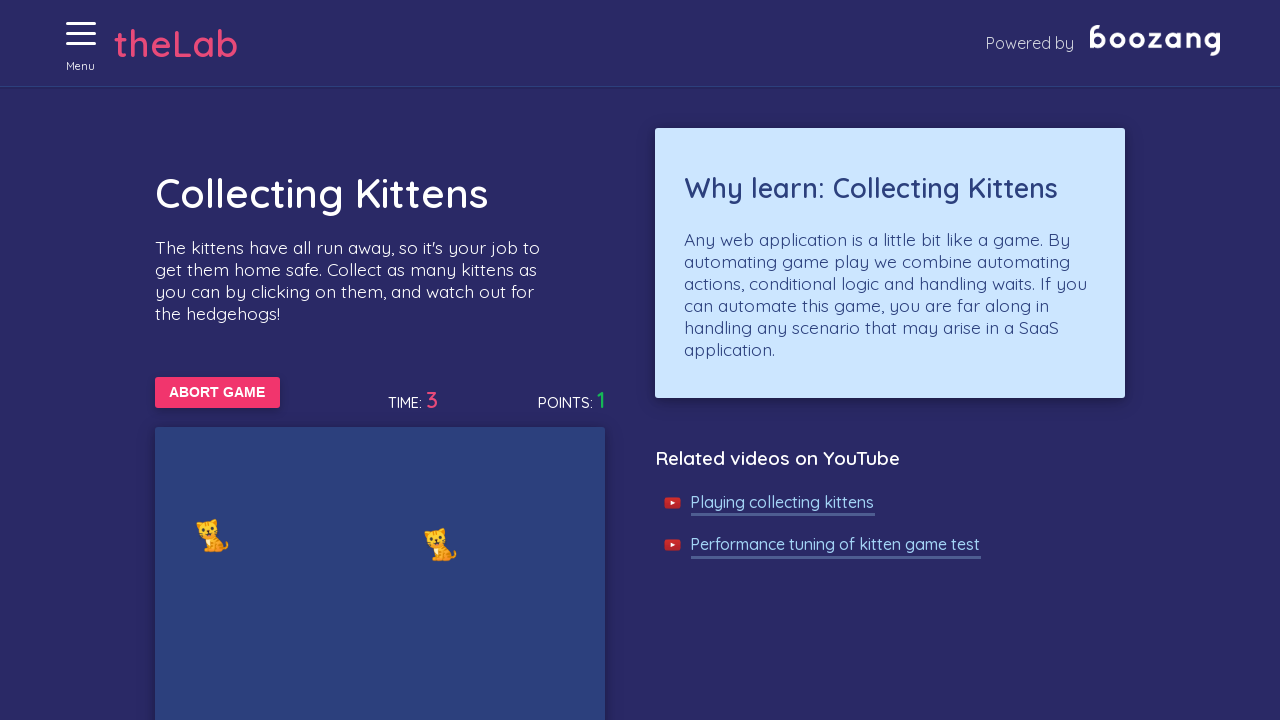

Clicked on kitten image at (212, 535) on xpath=//img[@alt='Cat'] >> nth=0
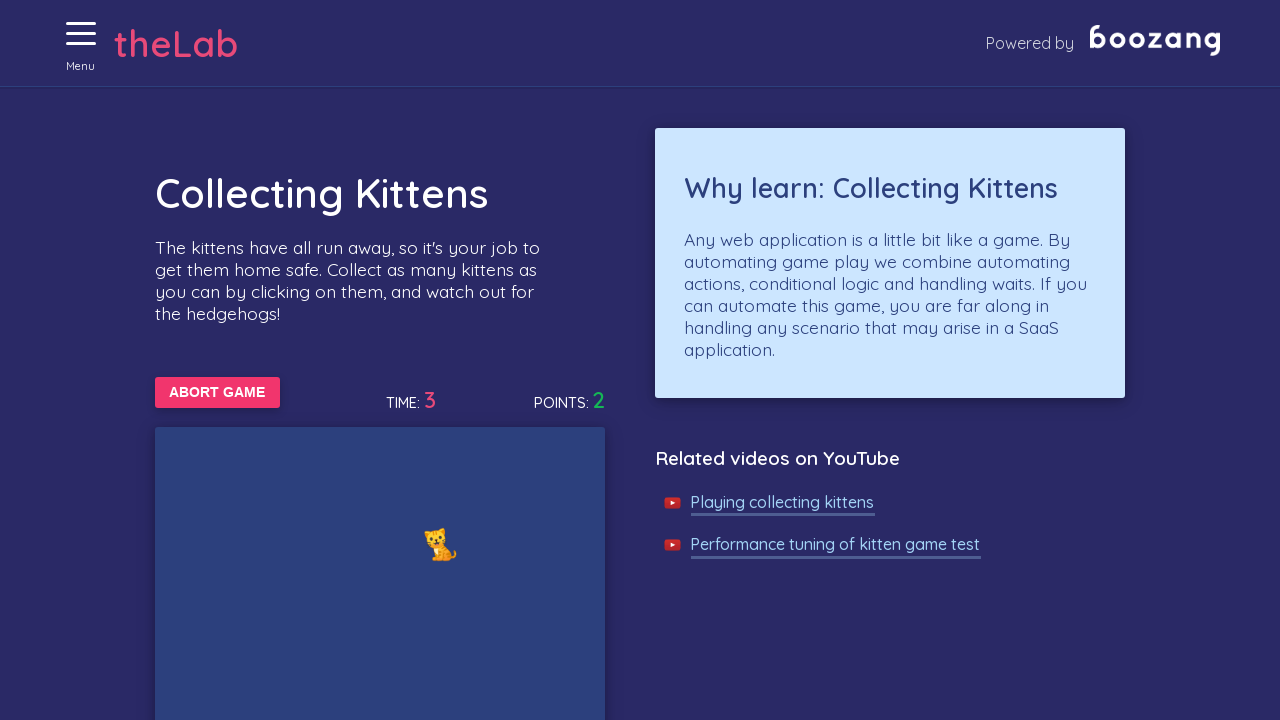

Kitten image became visible
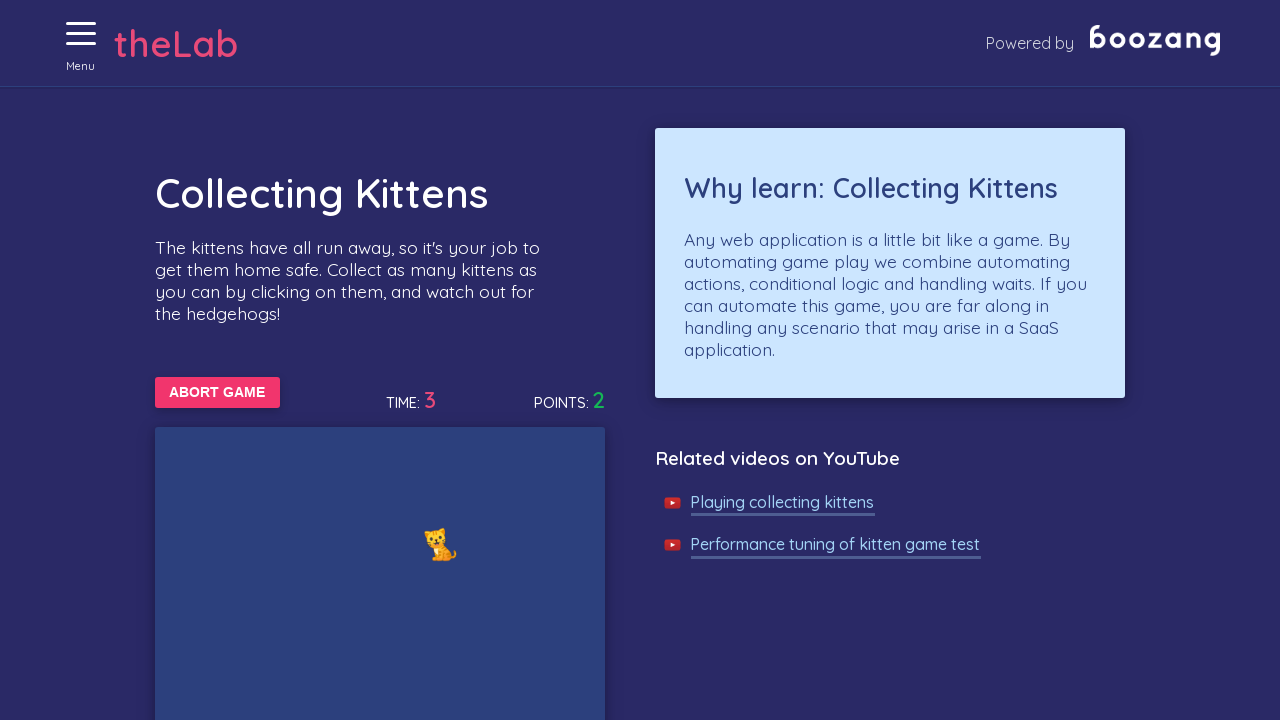

Clicked on kitten image at (440, 544) on xpath=//img[@alt='Cat'] >> nth=0
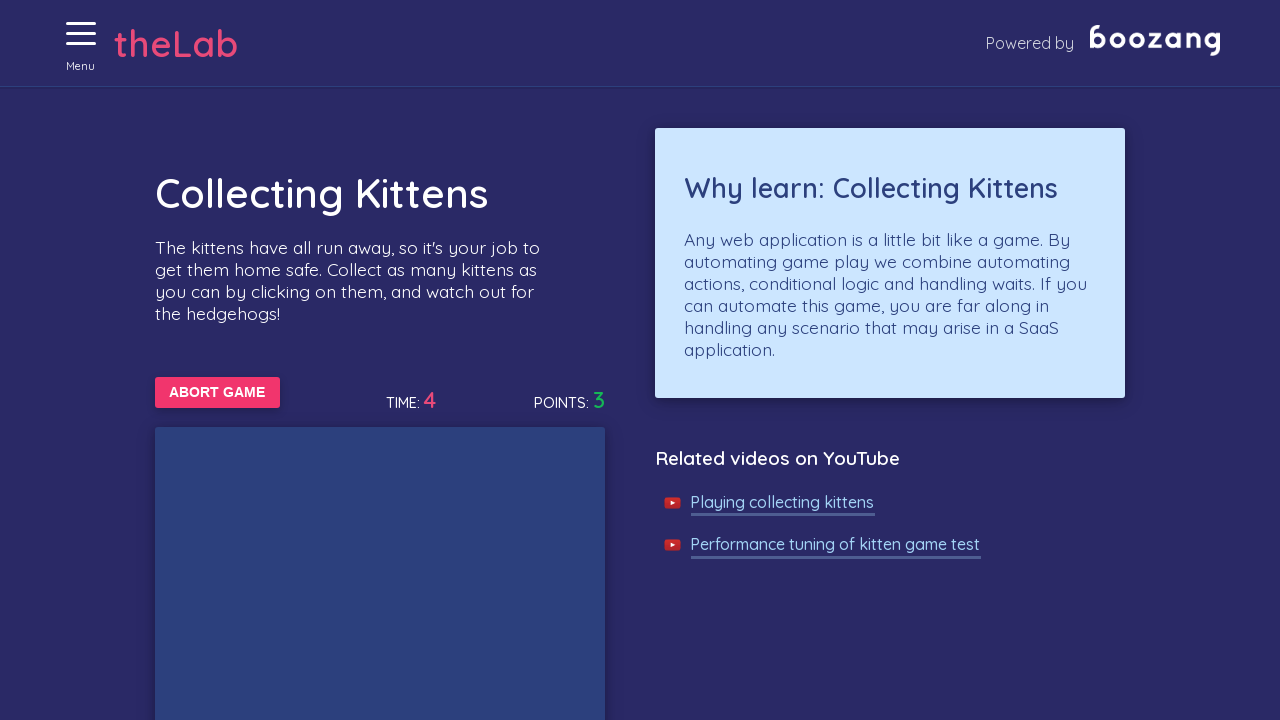

Kitten image became visible
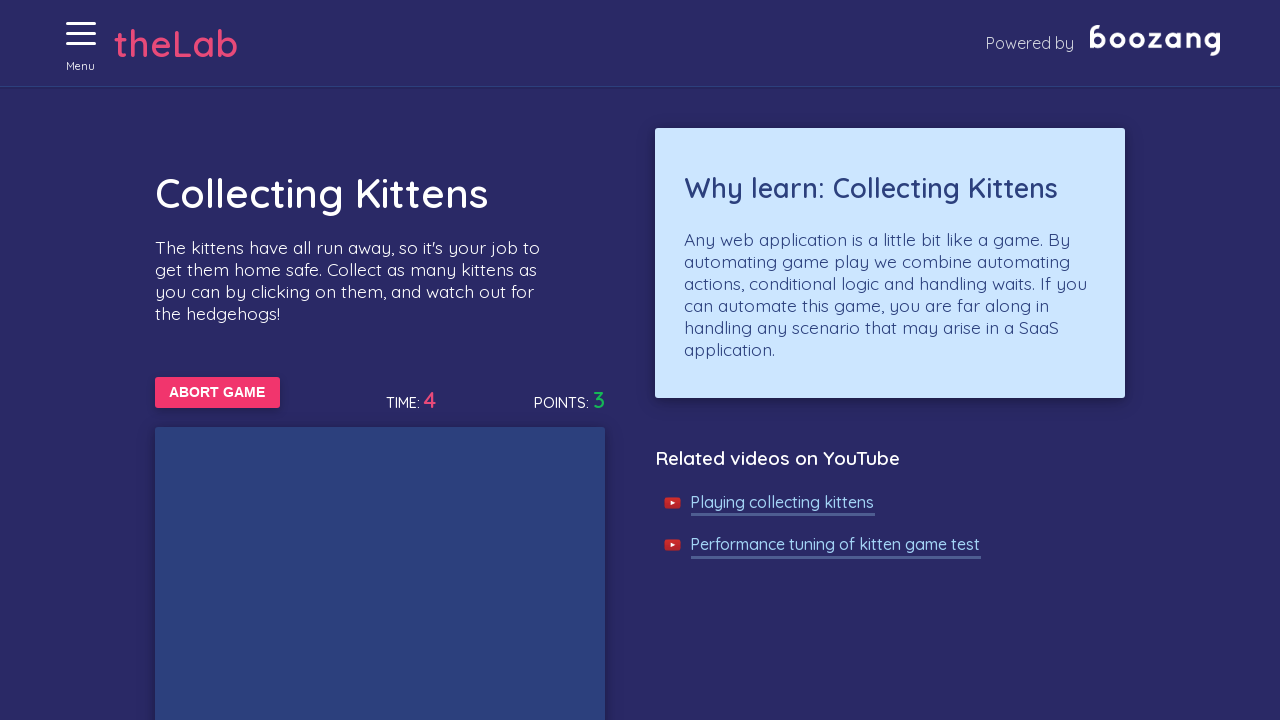

Clicked on kitten image at (522, 360) on xpath=//img[@alt='Cat'] >> nth=0
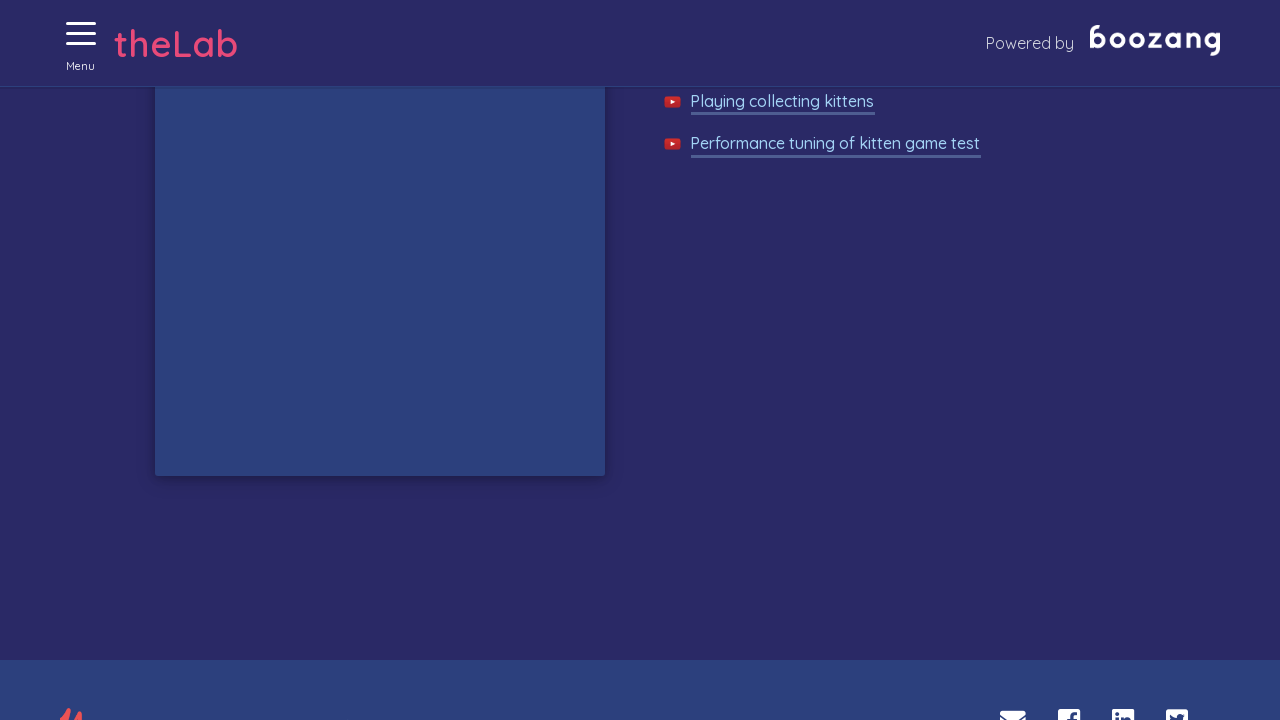

Kitten image became visible
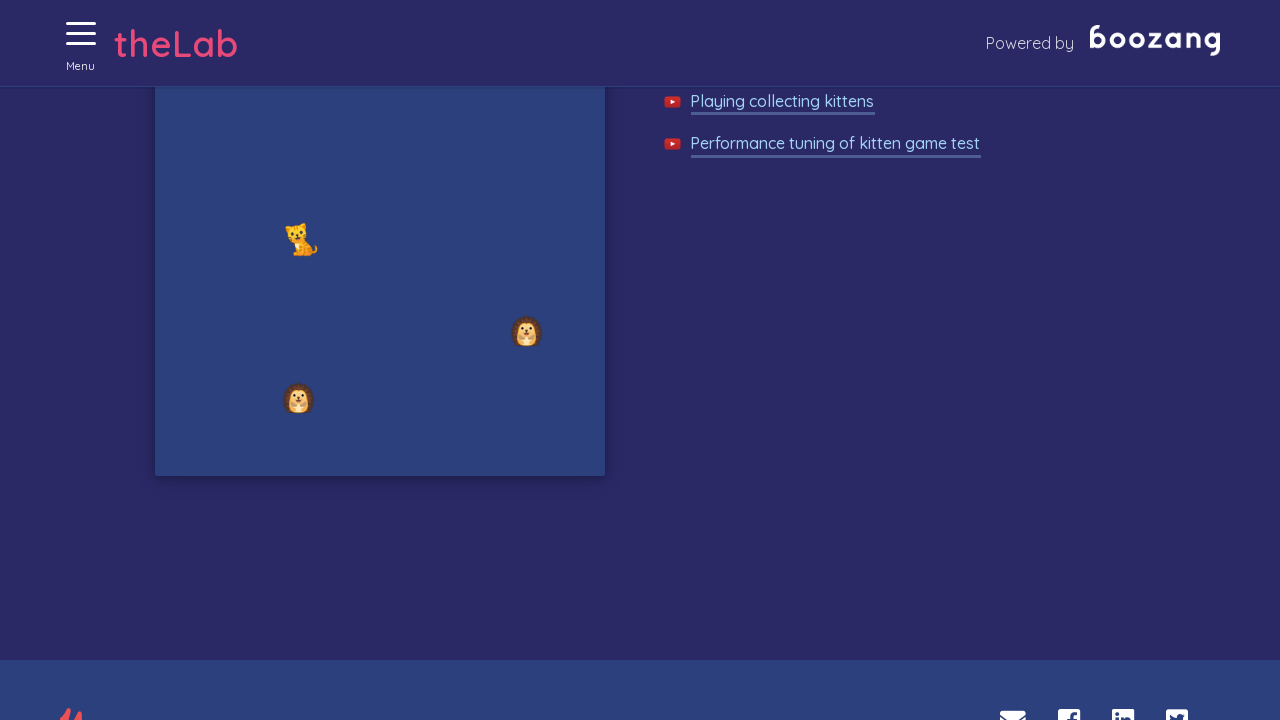

Clicked on kitten image at (302, 239) on xpath=//img[@alt='Cat'] >> nth=0
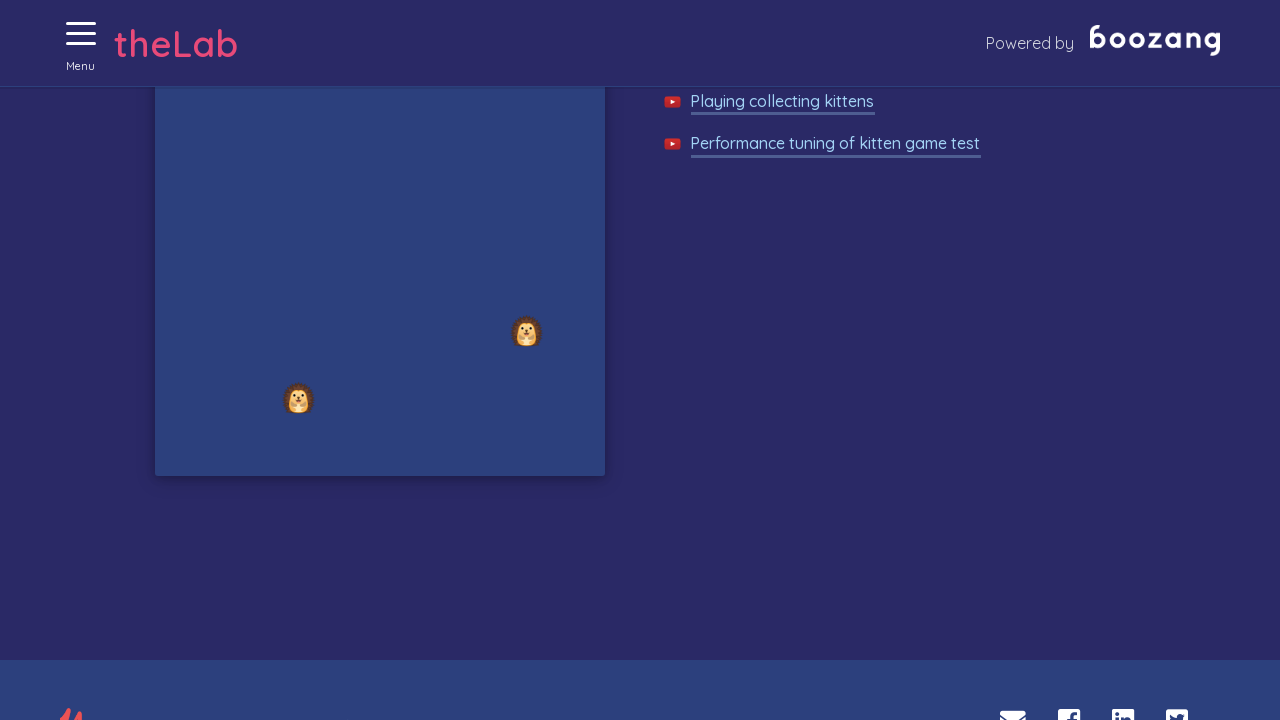

Kitten image became visible
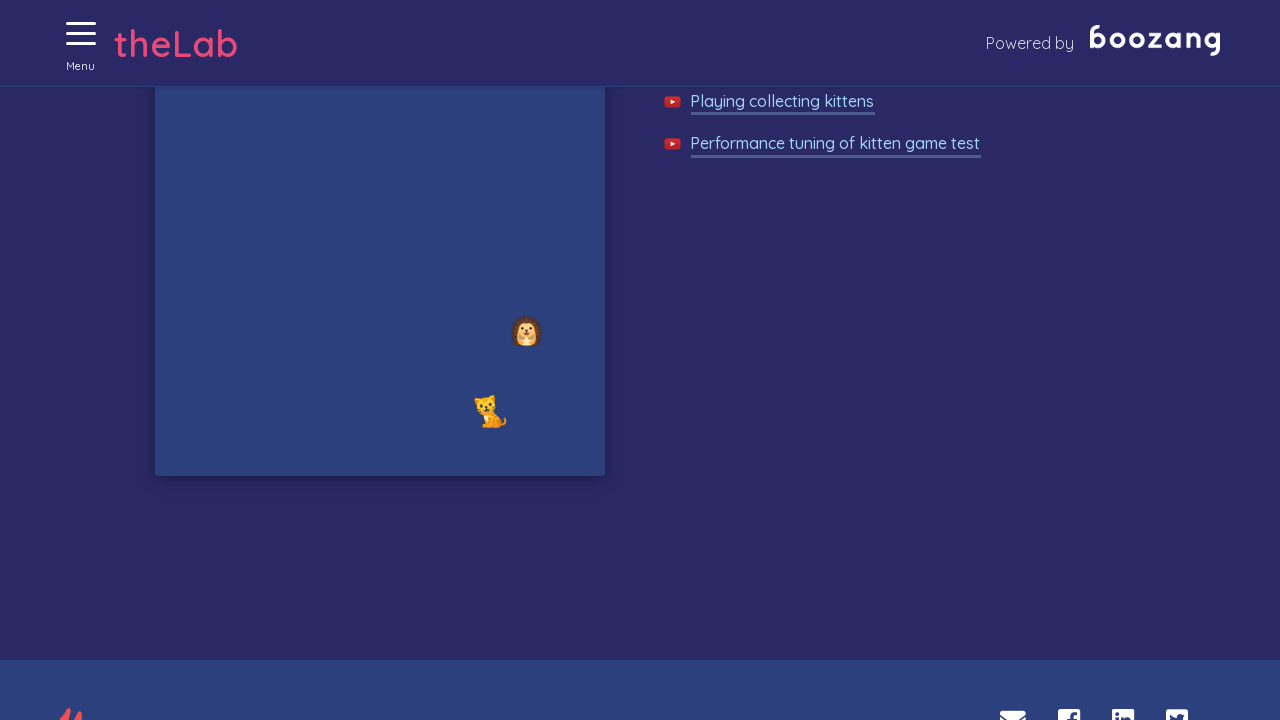

Clicked on kitten image at (194, 173) on xpath=//img[@alt='Cat'] >> nth=0
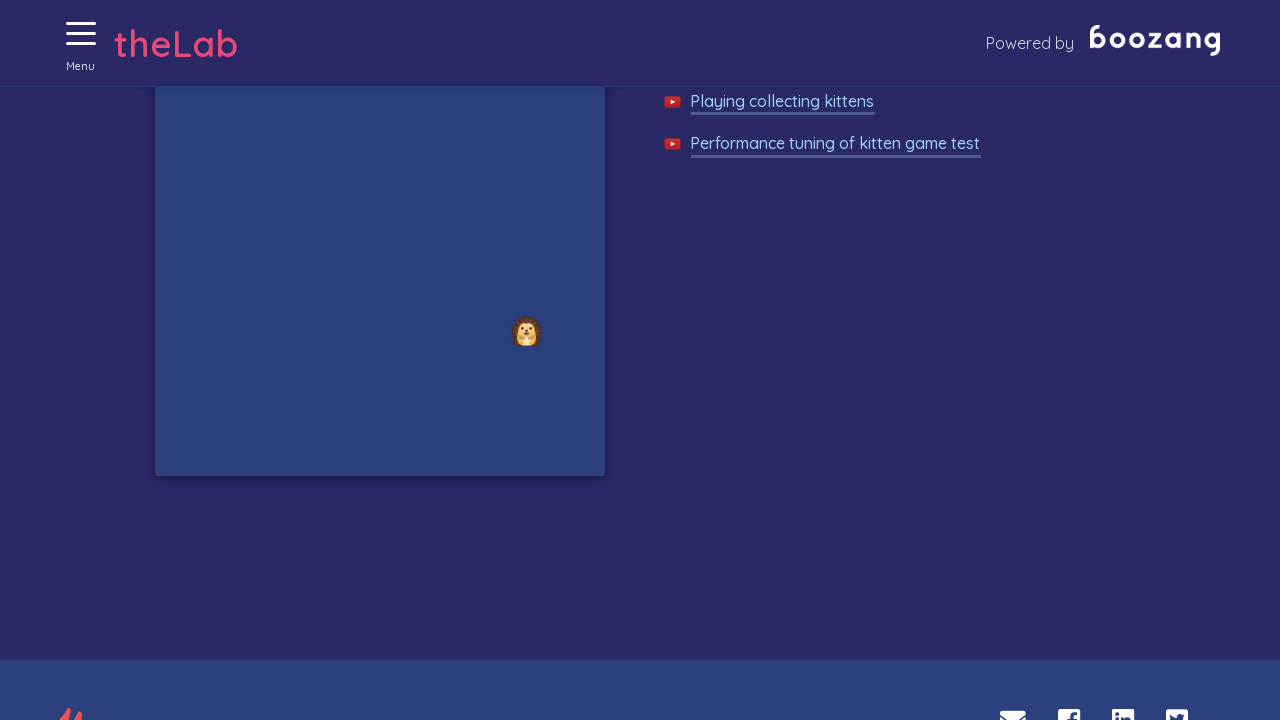

Kitten image became visible
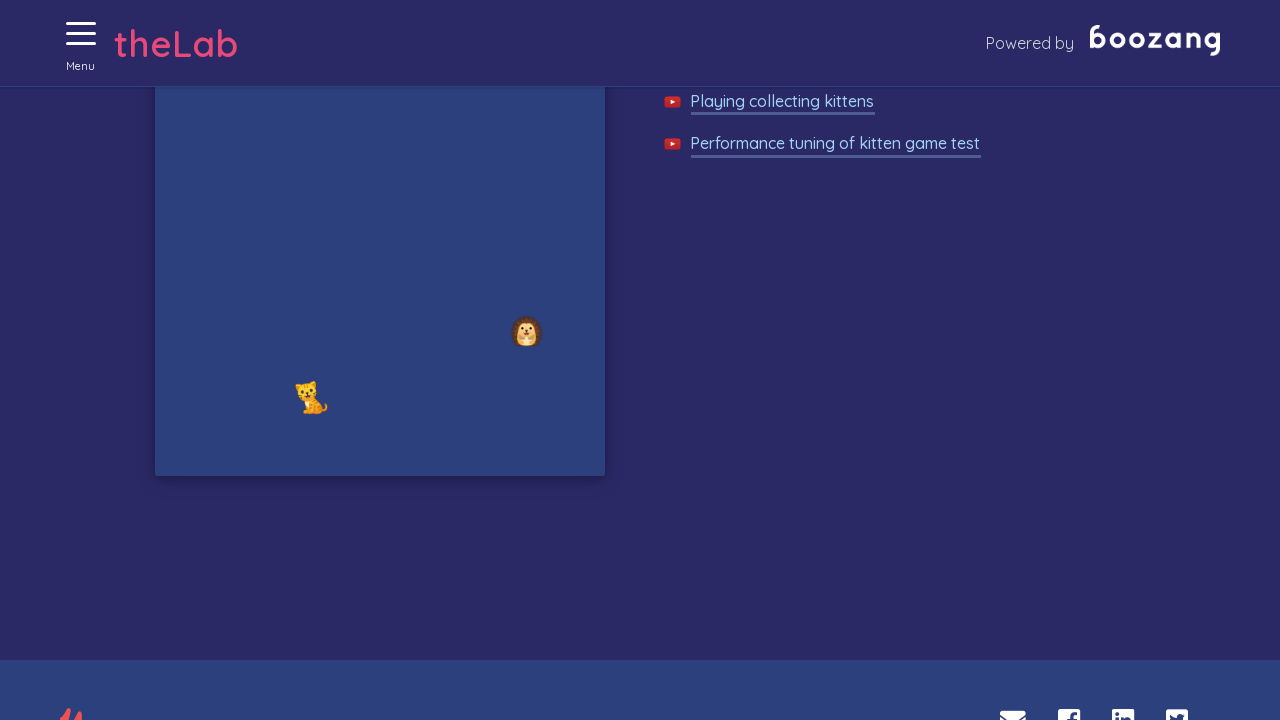

Clicked on kitten image at (312, 397) on xpath=//img[@alt='Cat'] >> nth=0
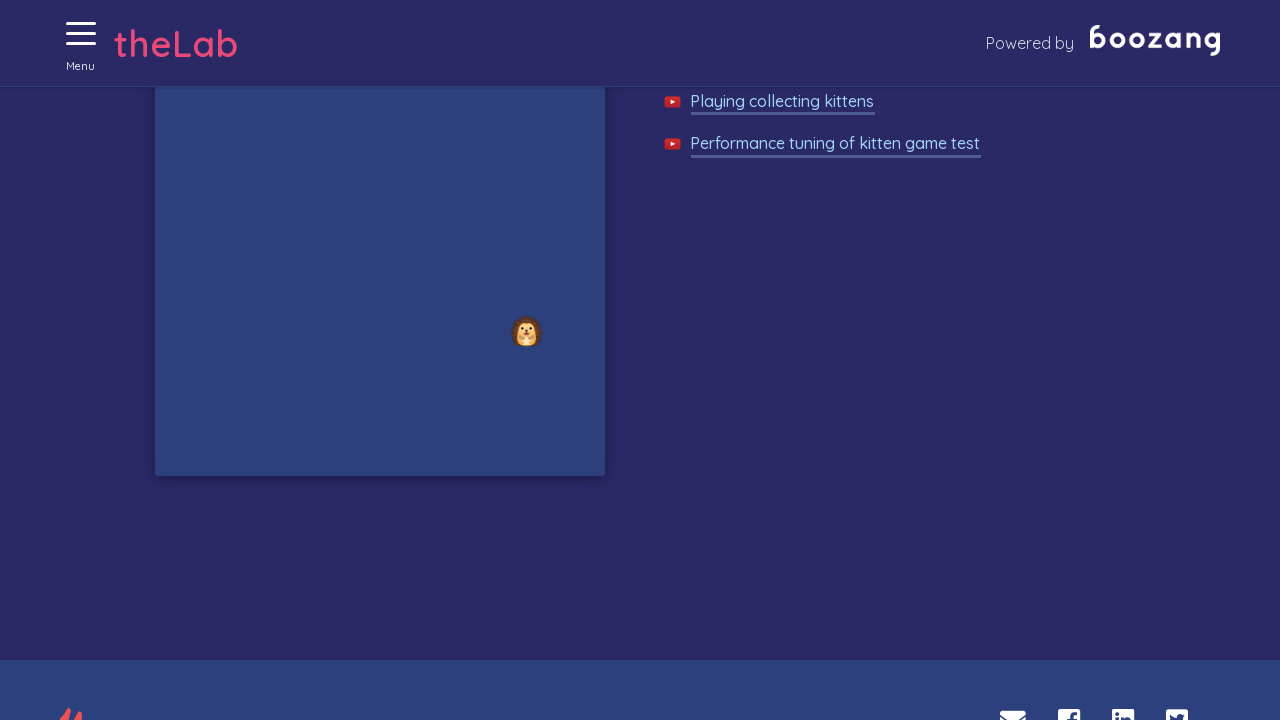

Kitten image became visible
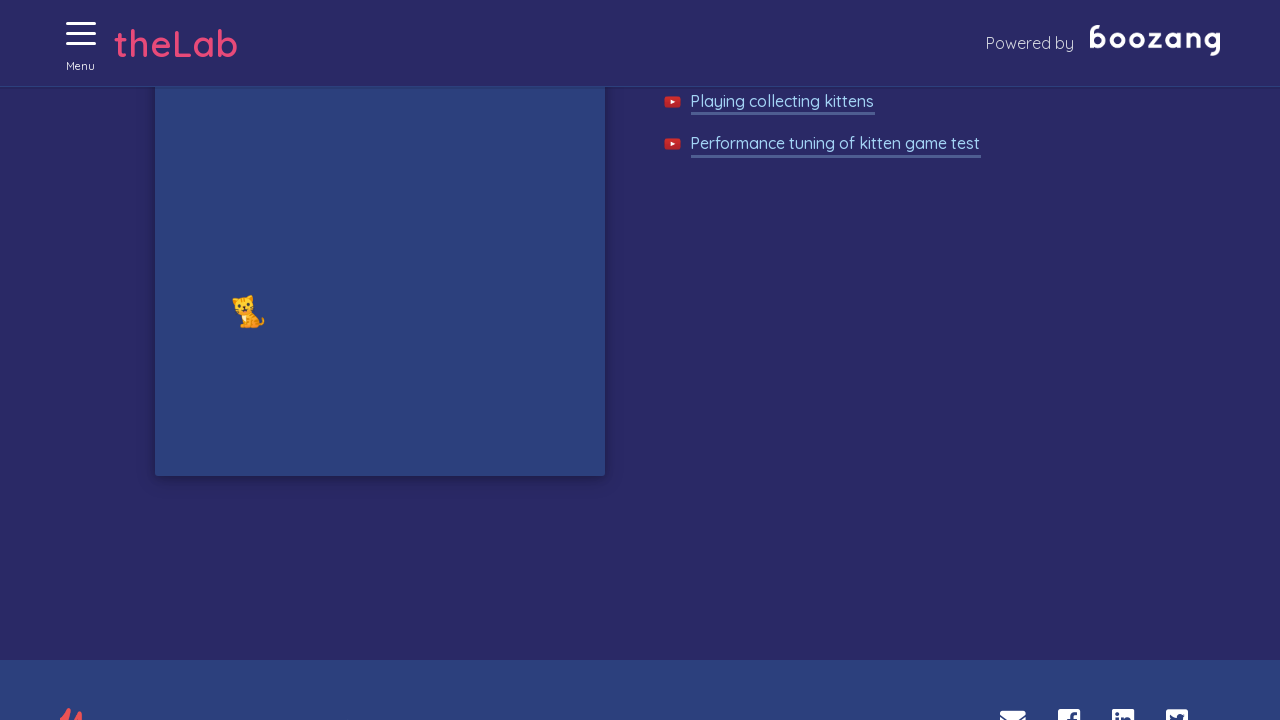

Clicked on kitten image at (248, 311) on xpath=//img[@alt='Cat'] >> nth=0
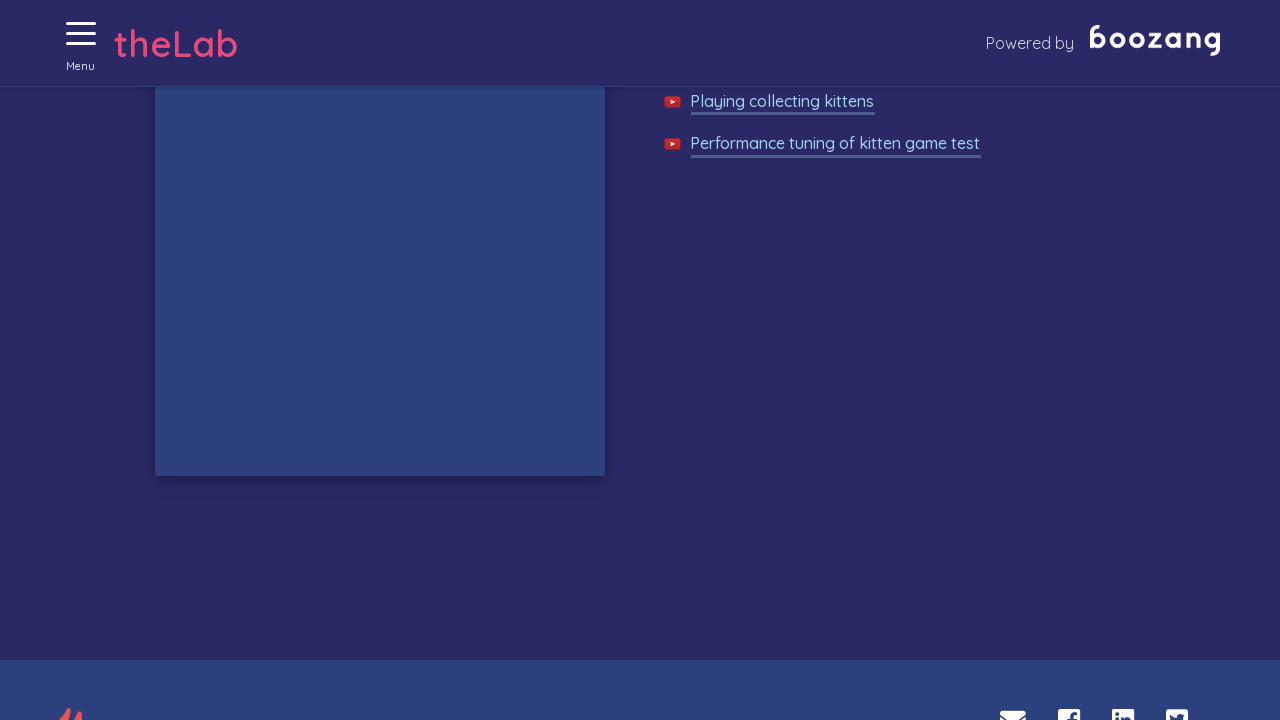

Kitten image became visible
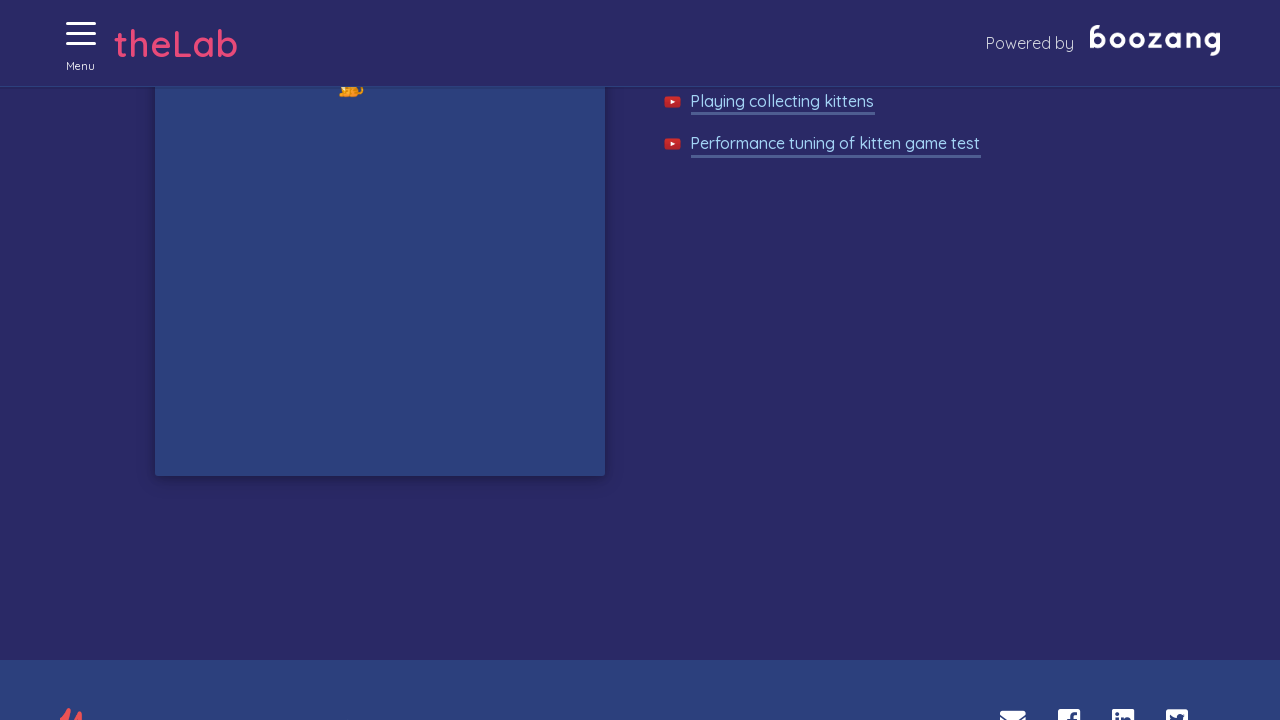

Clicked on kitten image at (348, 481) on xpath=//img[@alt='Cat'] >> nth=0
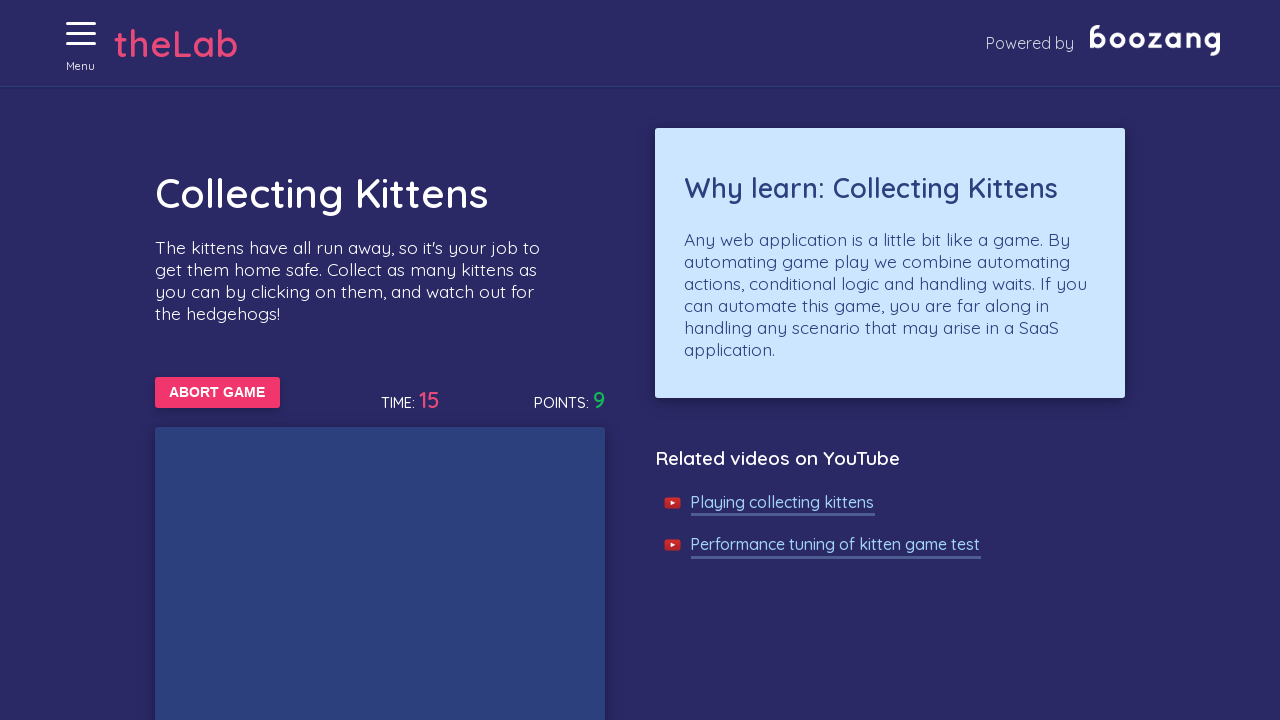

Kitten image became visible
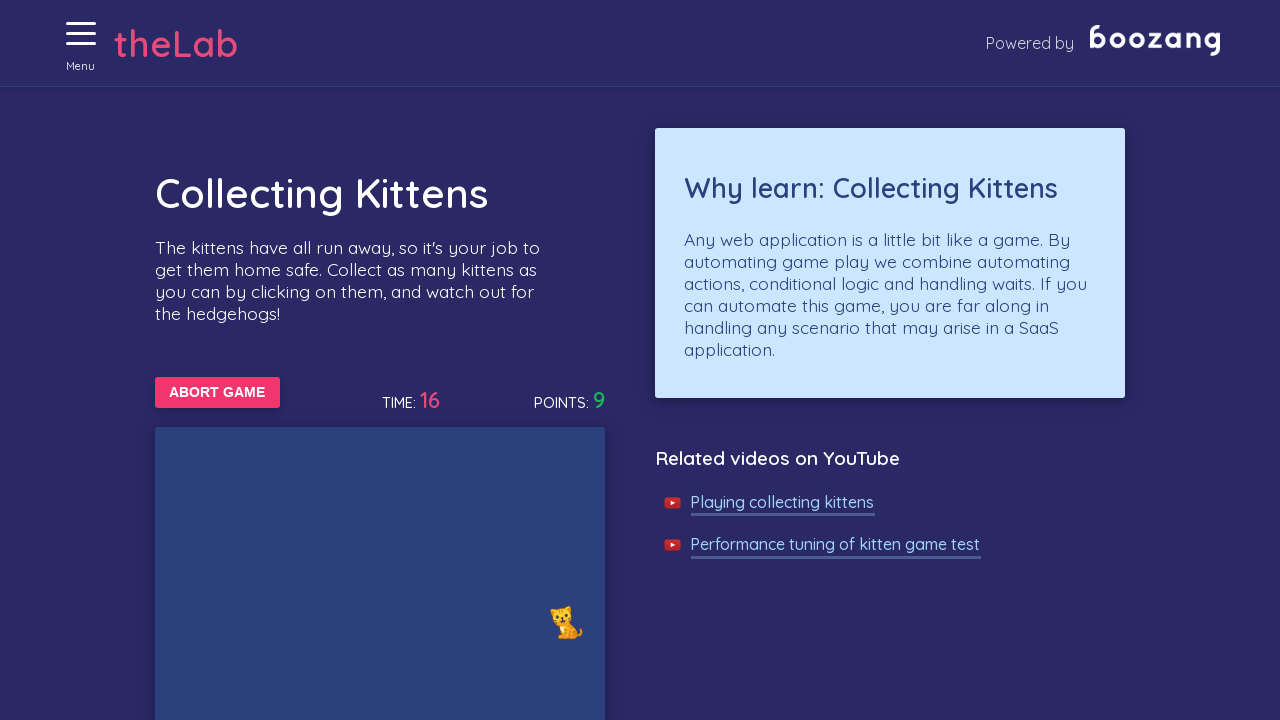

Clicked on kitten image at (566, 622) on xpath=//img[@alt='Cat'] >> nth=0
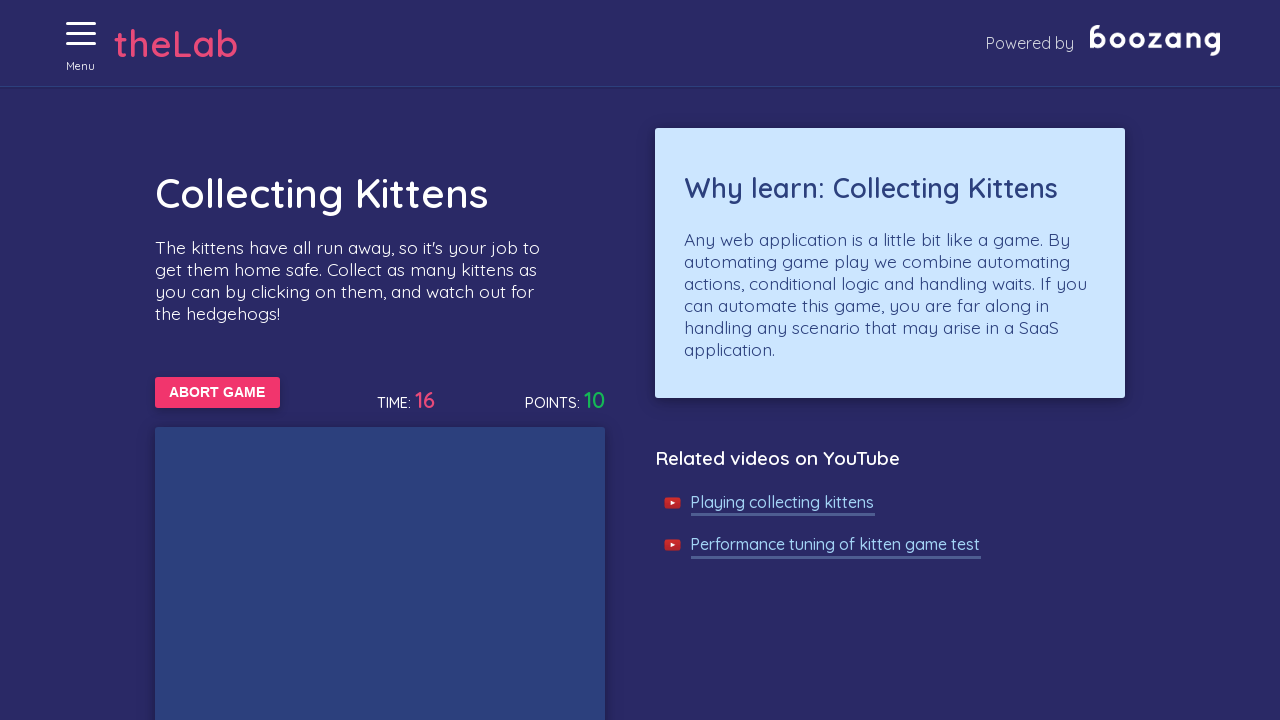

Kitten image became visible
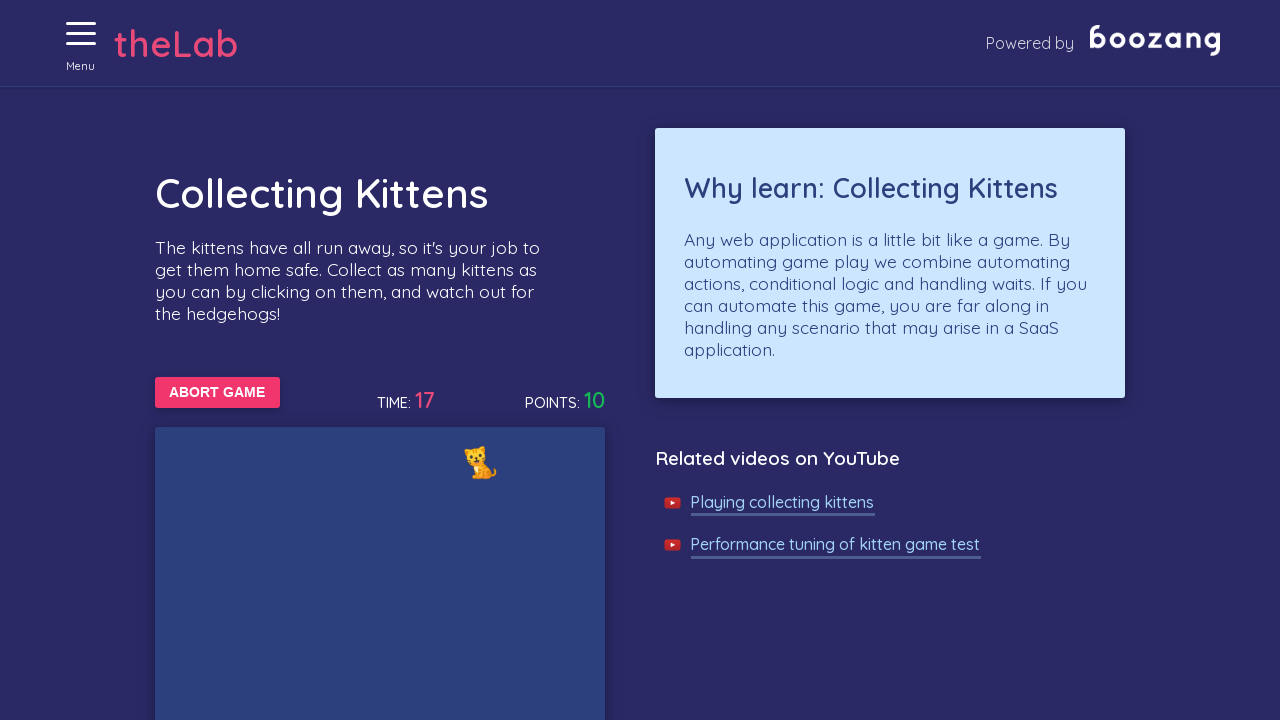

Clicked on kitten image at (480, 462) on xpath=//img[@alt='Cat'] >> nth=0
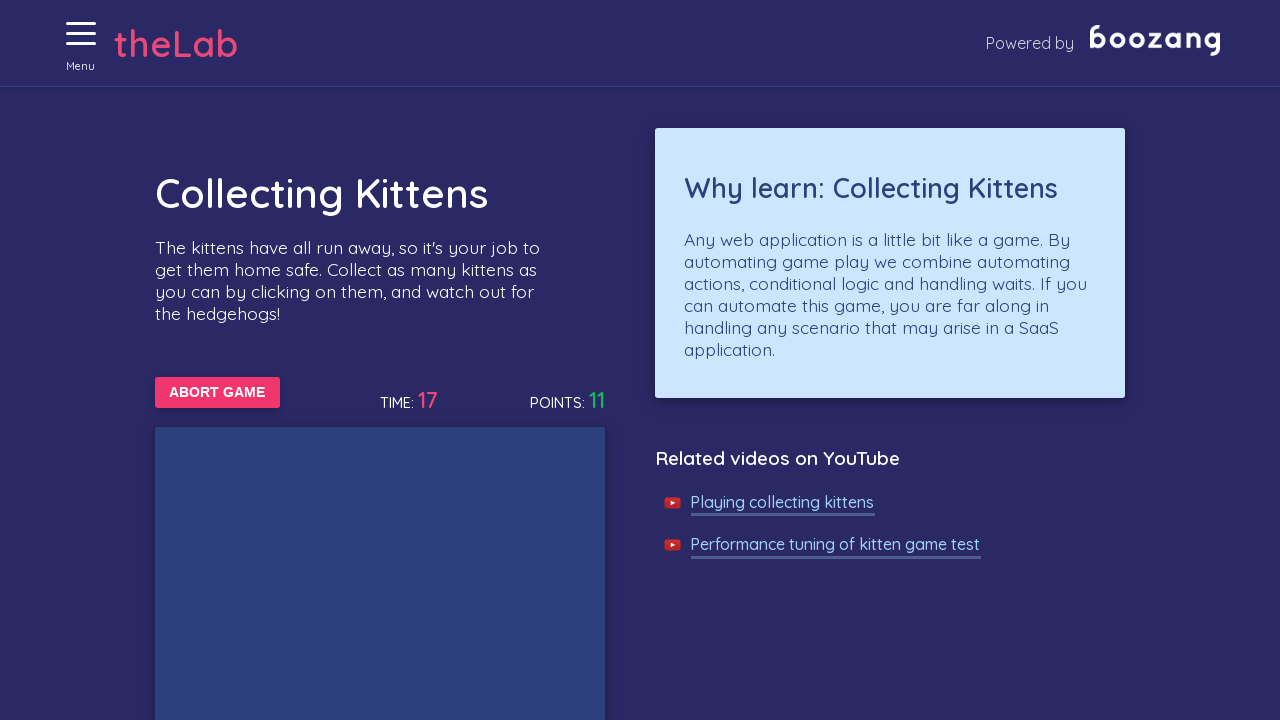

Kitten image became visible
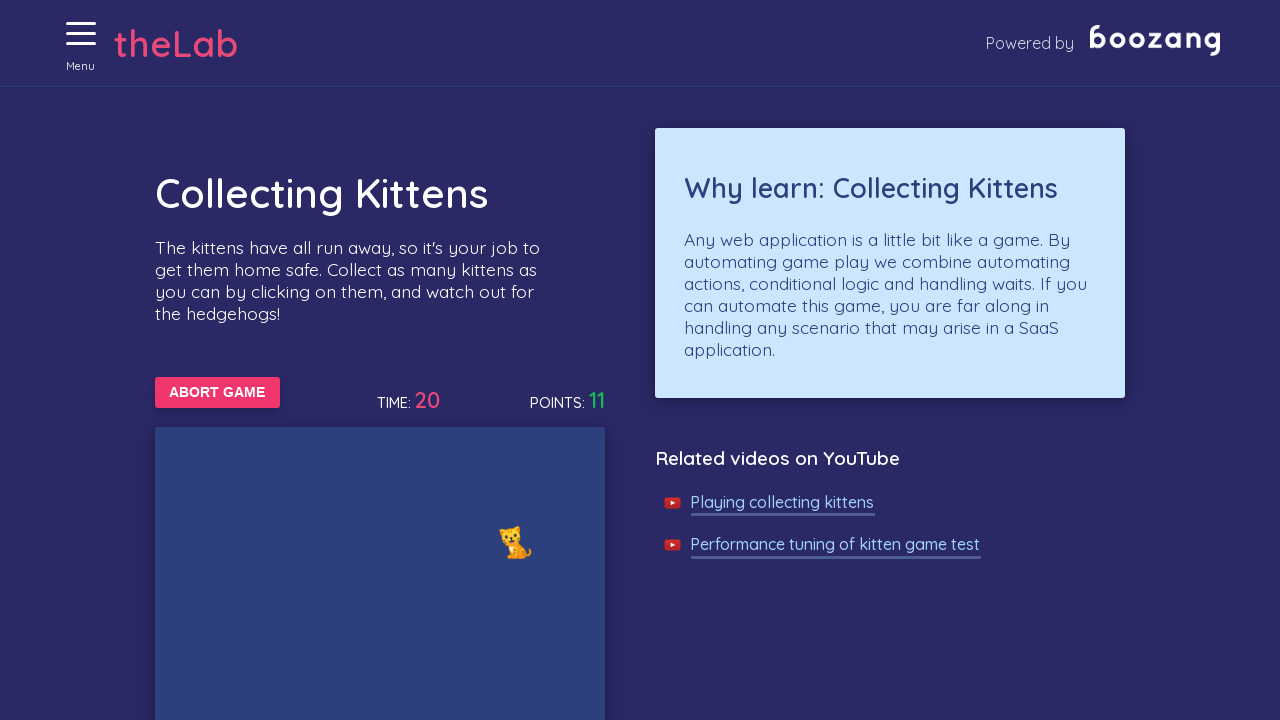

Clicked on kitten image at (516, 542) on xpath=//img[@alt='Cat'] >> nth=0
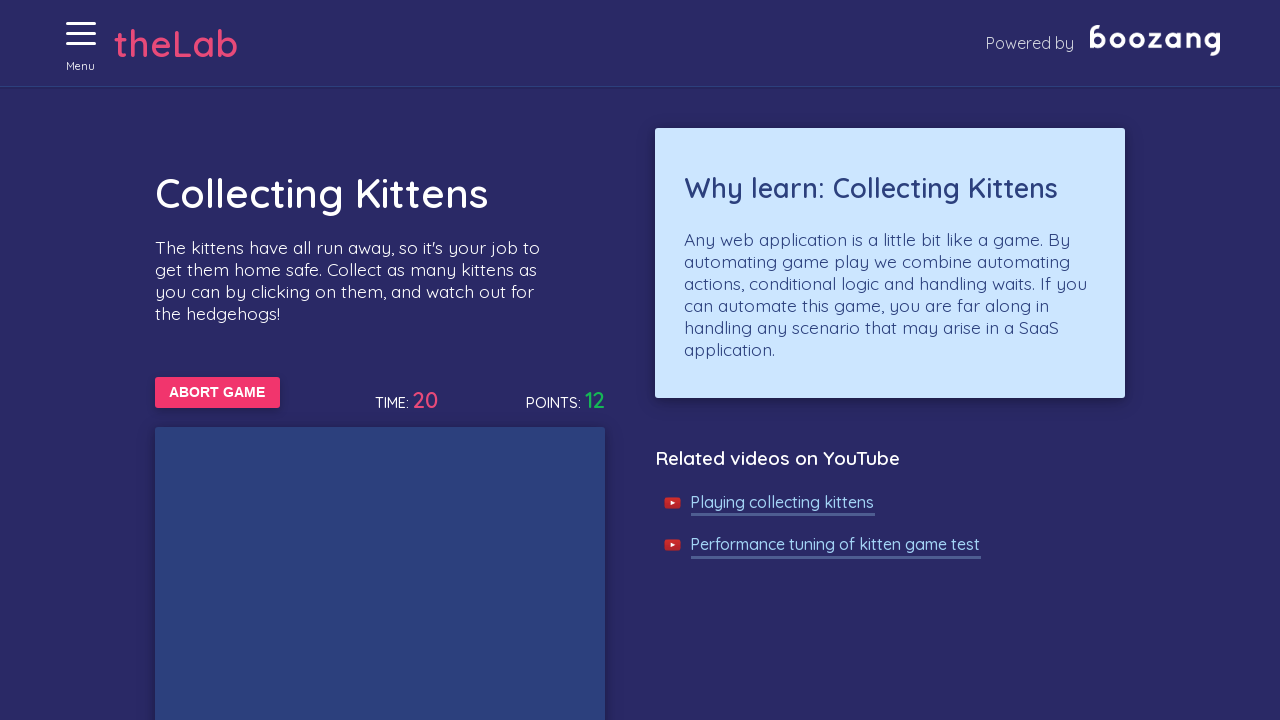

Kitten image became visible
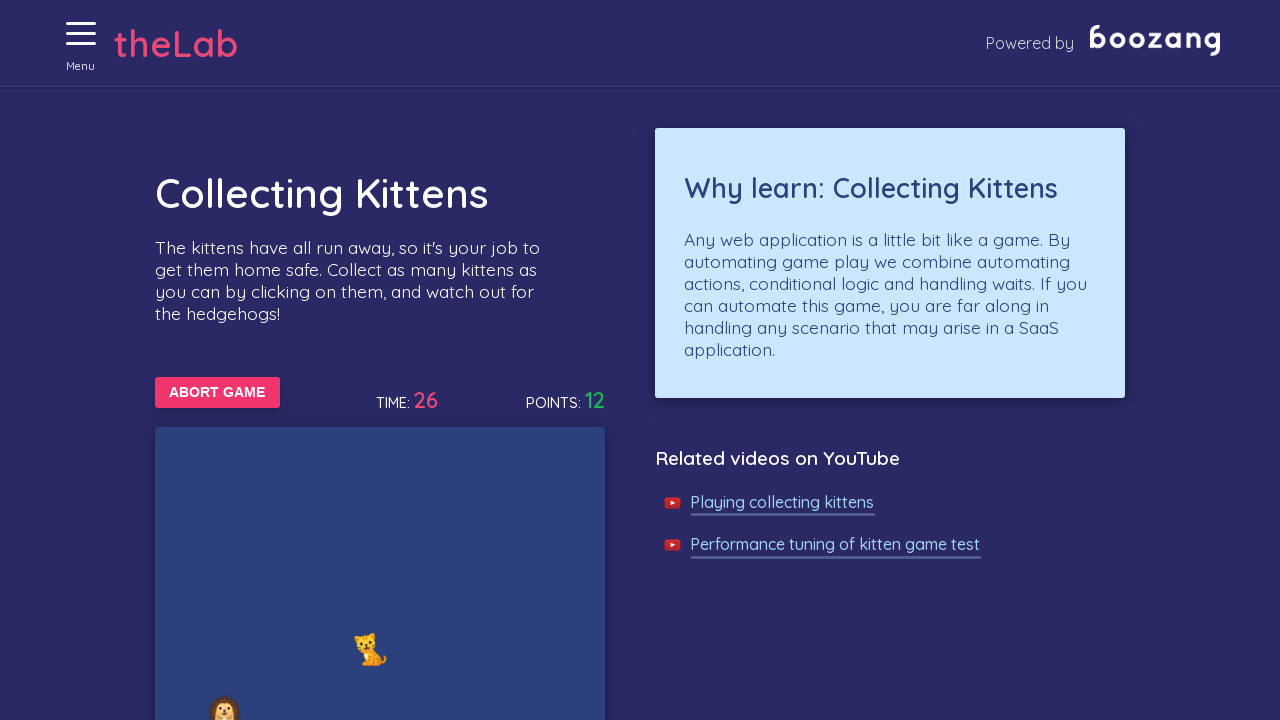

Clicked on kitten image at (370, 649) on xpath=//img[@alt='Cat'] >> nth=0
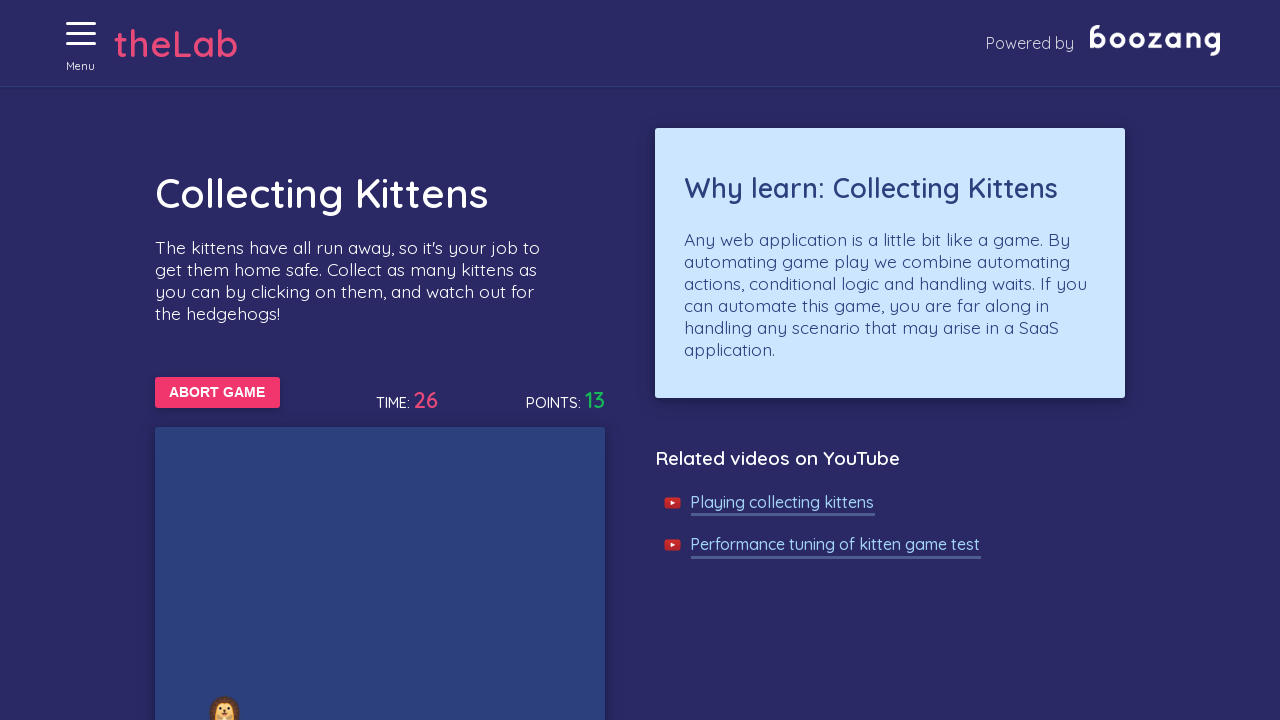

Kitten image became visible
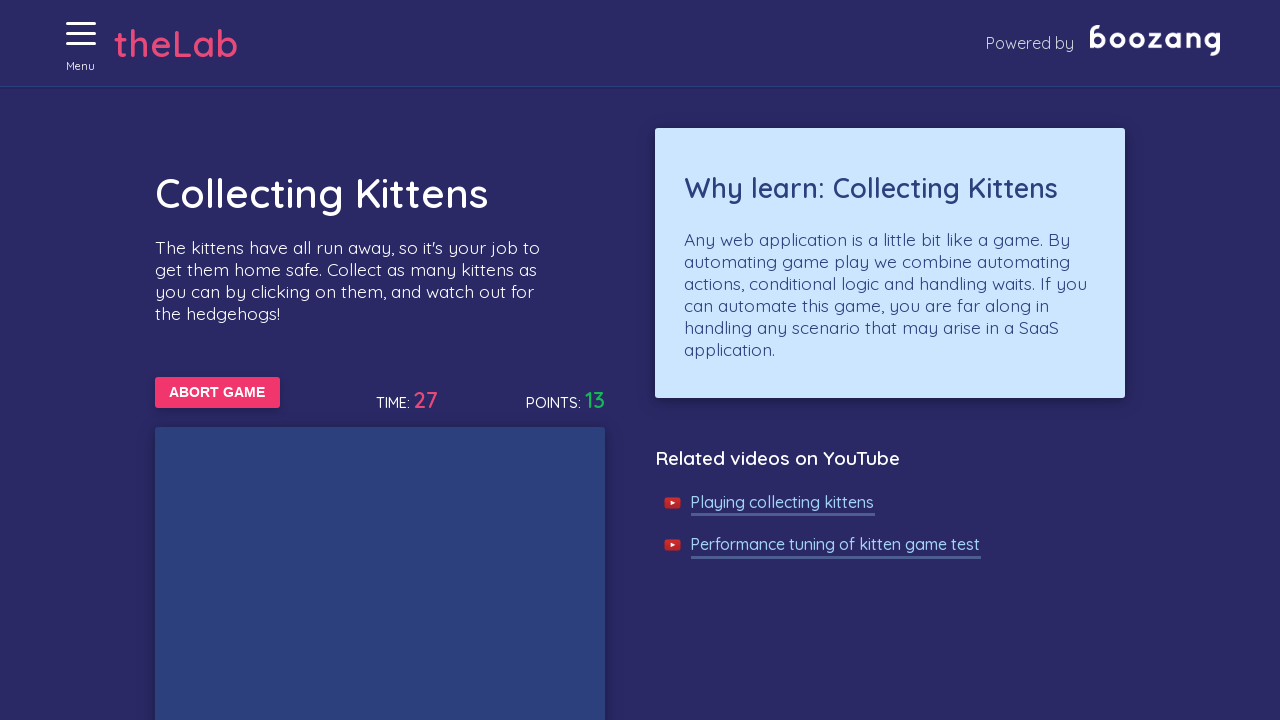

Clicked on kitten image at (372, 360) on xpath=//img[@alt='Cat'] >> nth=0
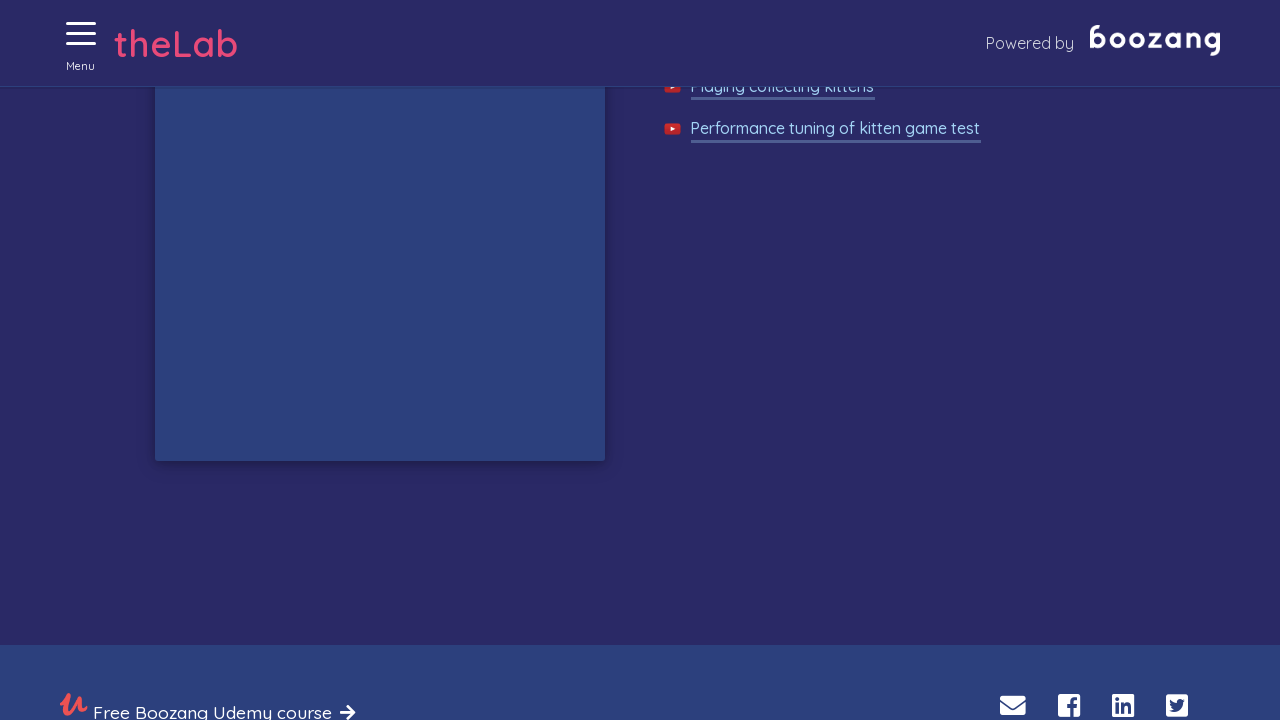

Kitten image became visible
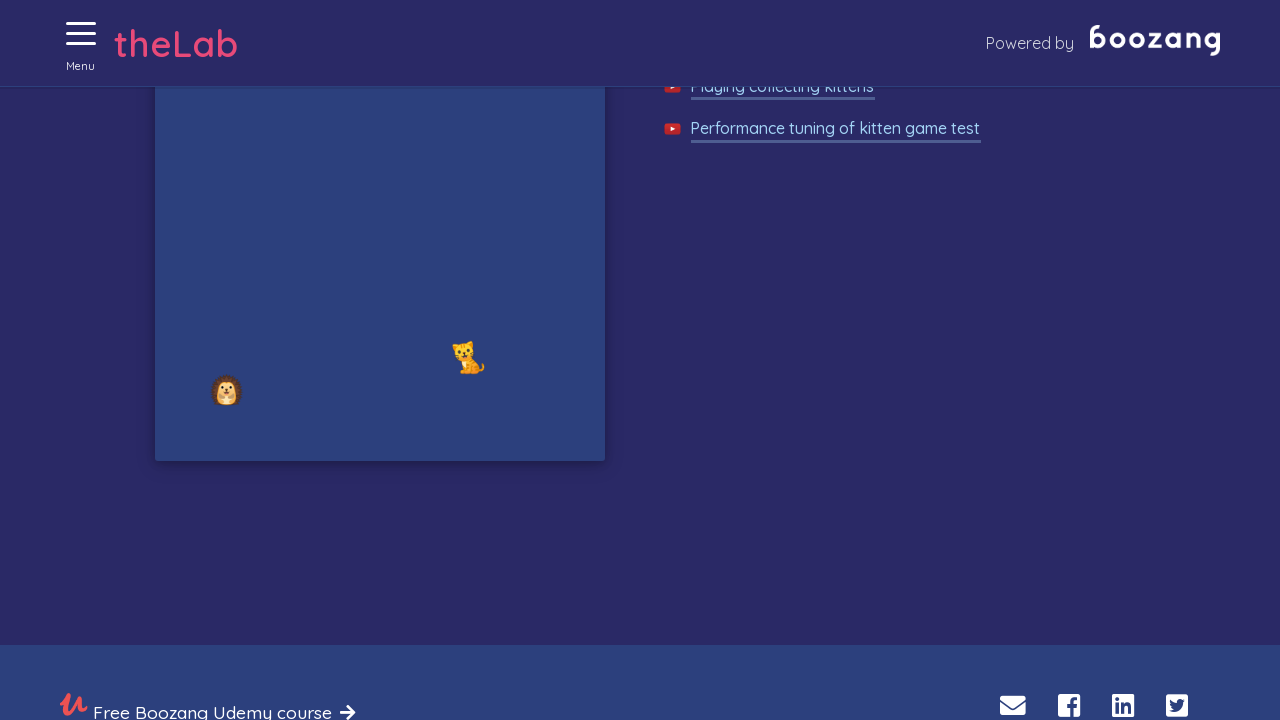

Clicked on kitten image at (468, 357) on xpath=//img[@alt='Cat'] >> nth=0
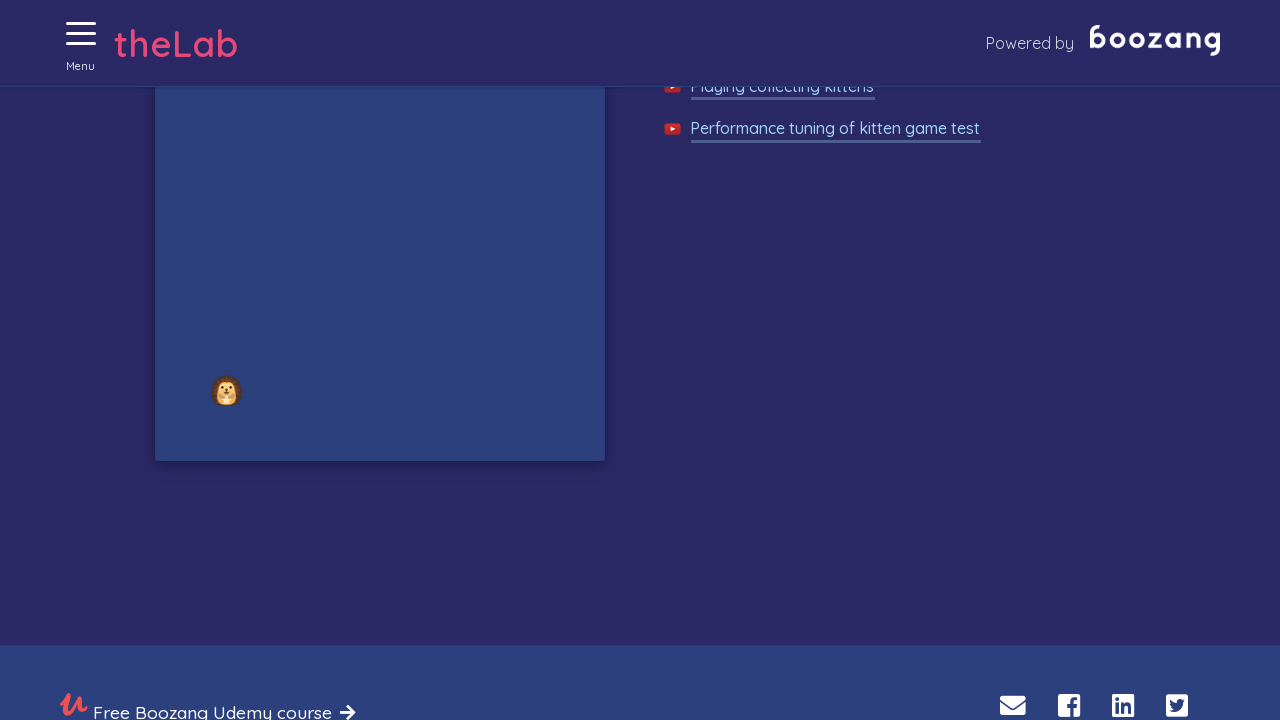

Kitten image became visible
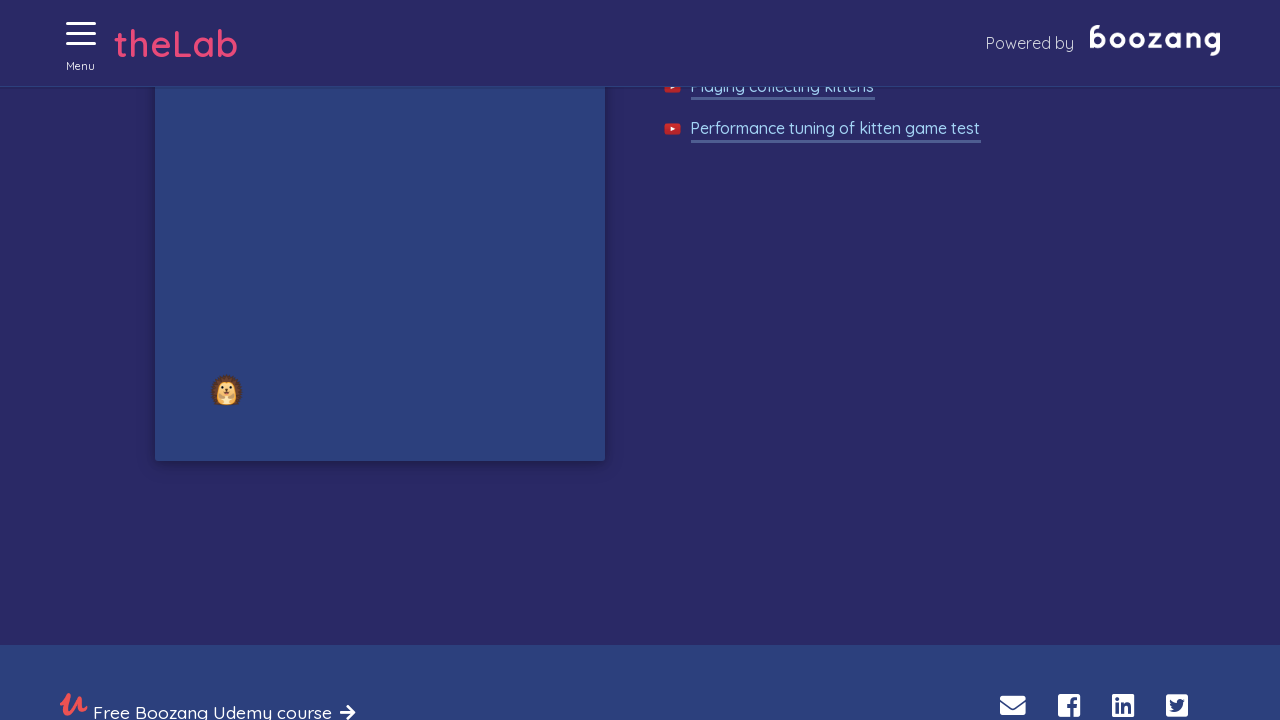

Clicked on kitten image at (516, 464) on xpath=//img[@alt='Cat'] >> nth=0
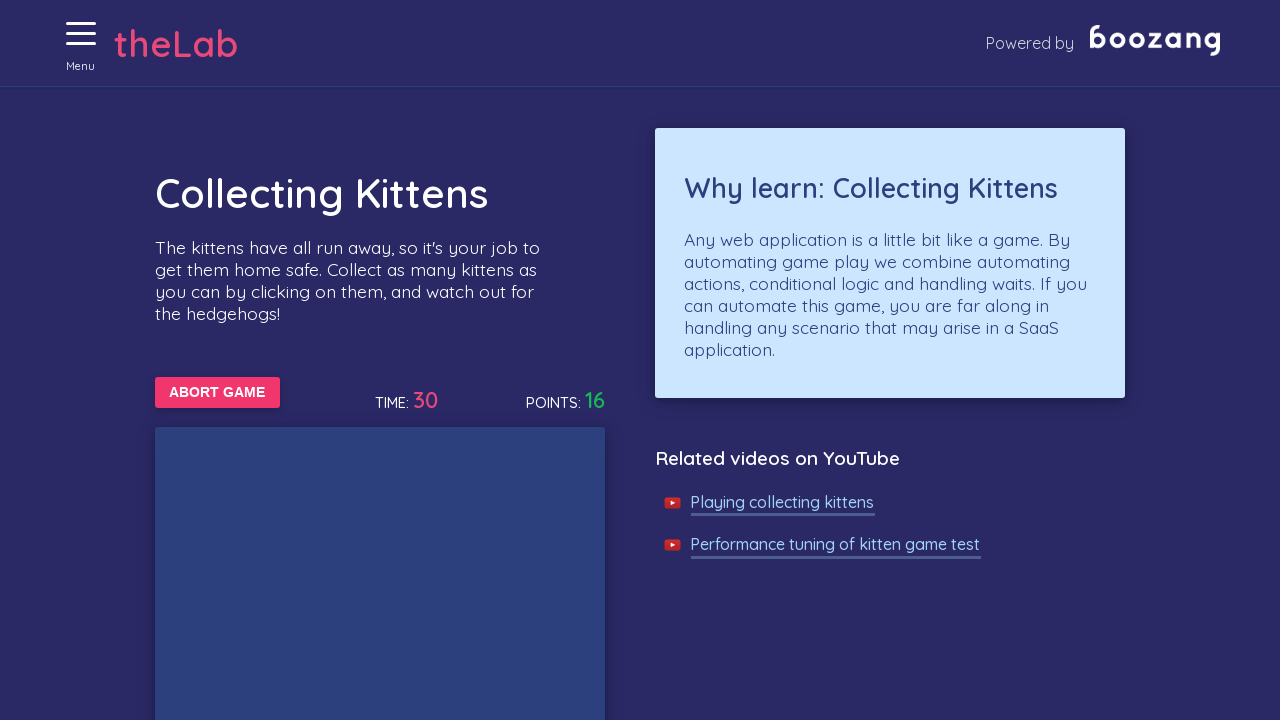

Game Over message appeared - test completed
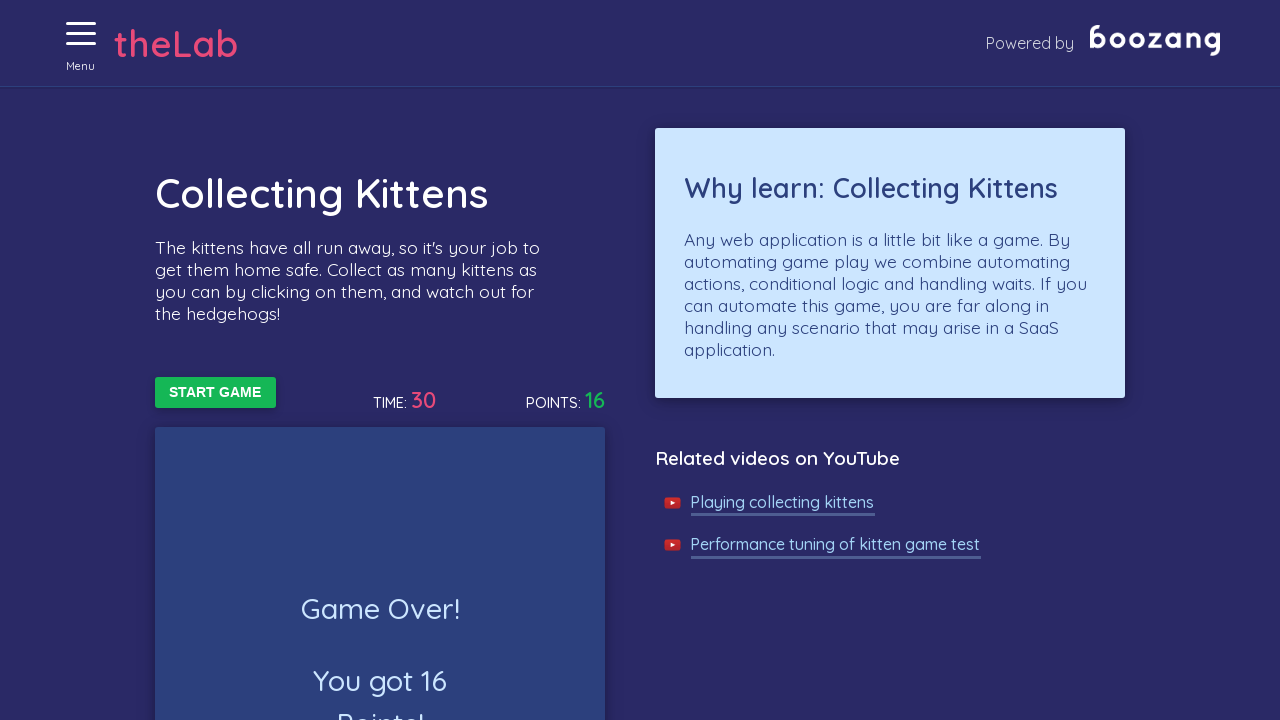

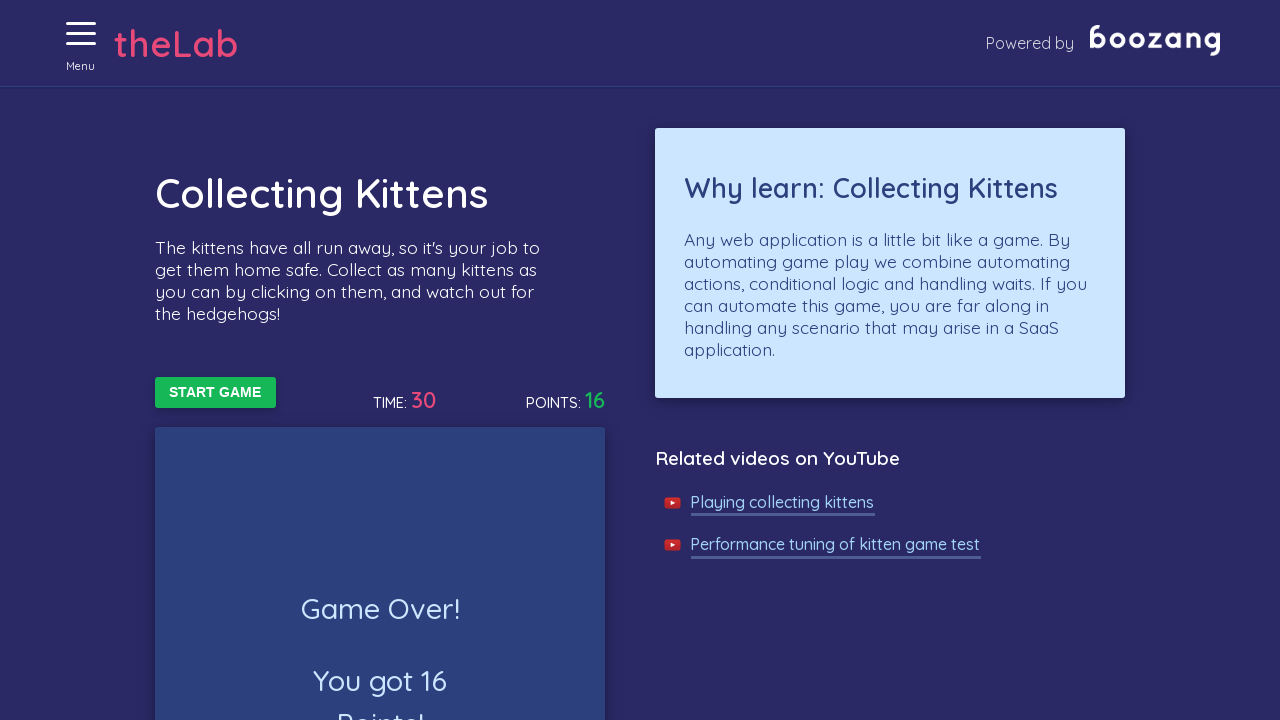